Tests the editorial/authors page of a Russian sports news site by verifying page headings exist, clicking on author profiles (Marat Safin and Dmitry Alenichev), verifying navigation to their individual pages, and checking the count of author list items.

Starting URL: https://m.sport-express.ru/editorial/

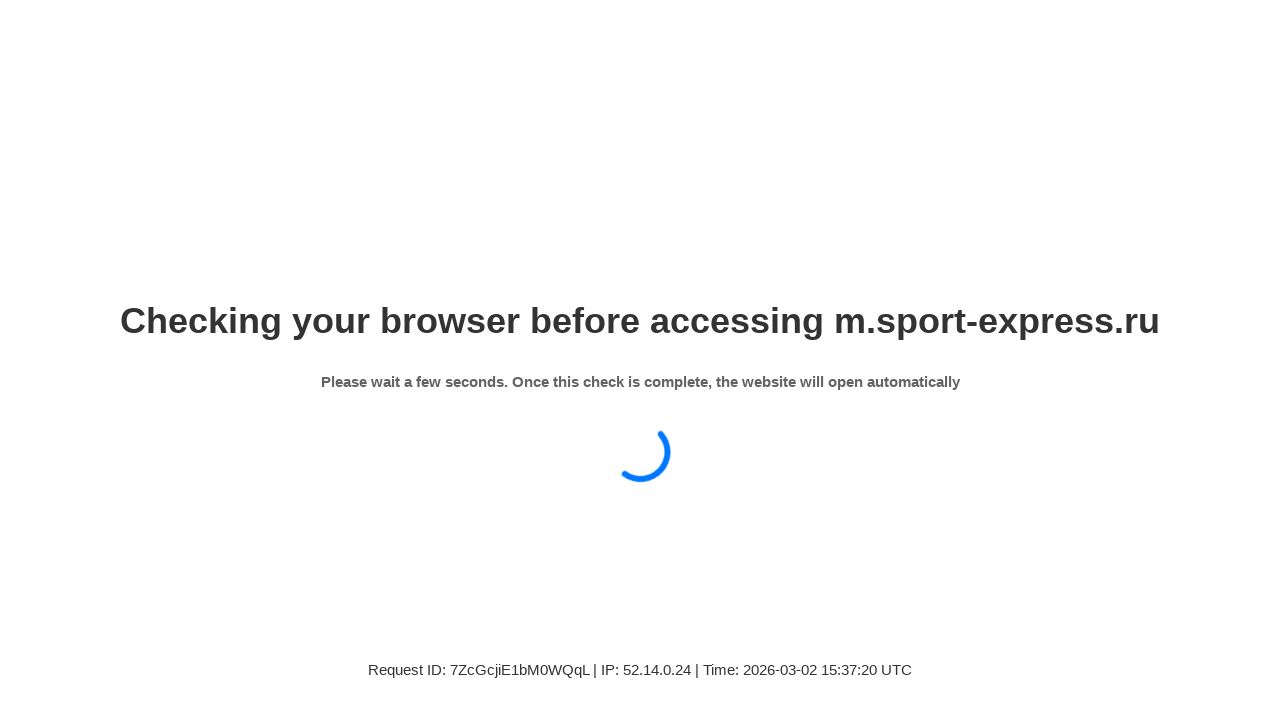

Page loaded and network idle state reached
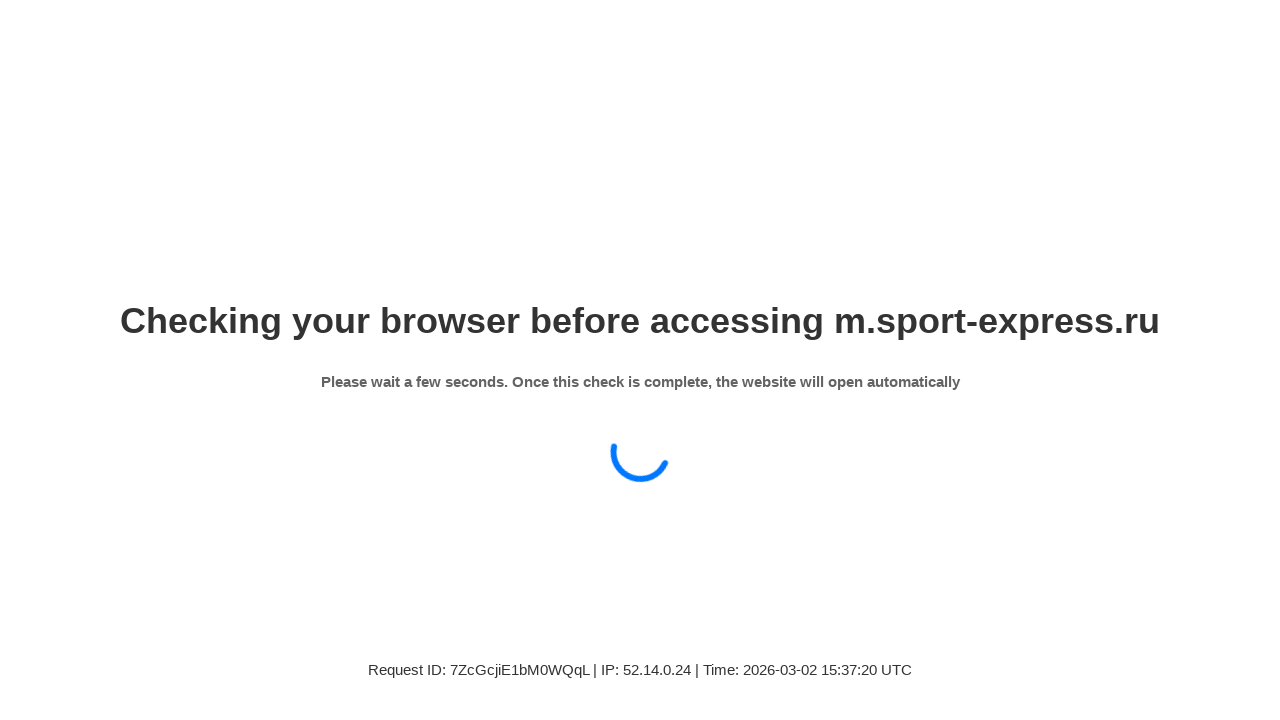

H1 heading 'Редакция' verified on editorial page
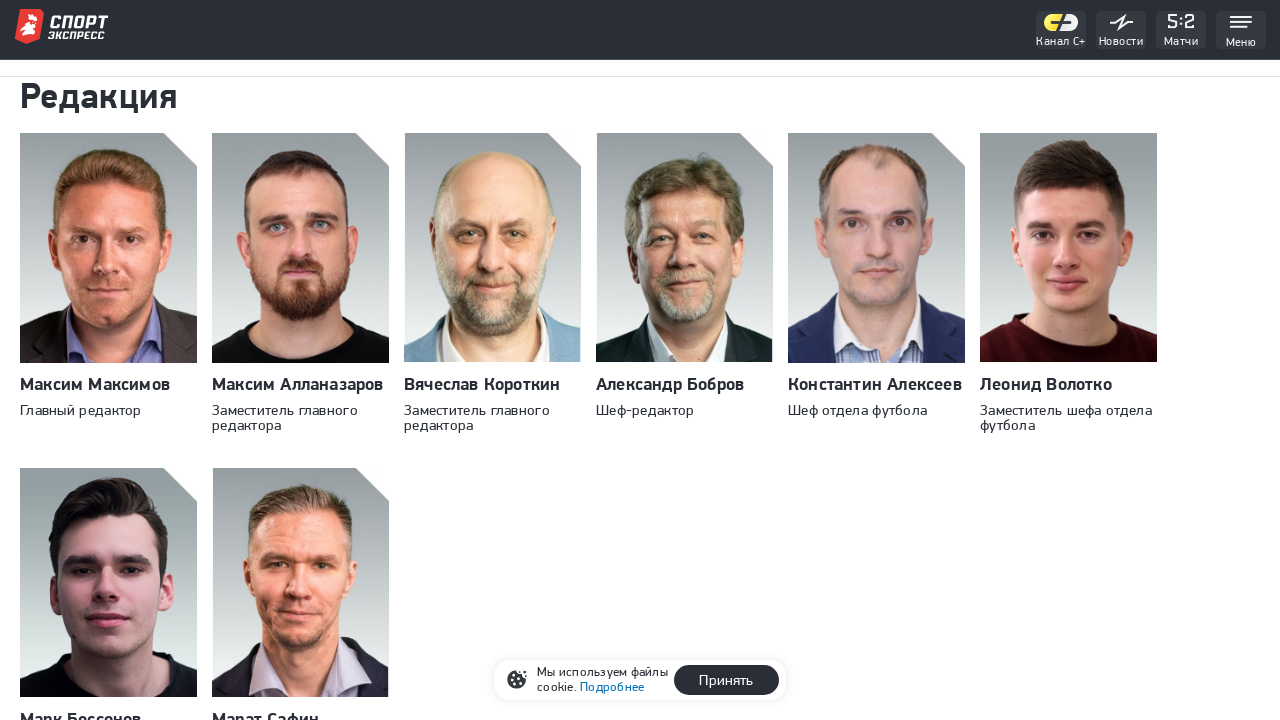

Clicked on Marat Safin's profile image at (300, 582) on xpath=//img[@alt='Марат Сафин']
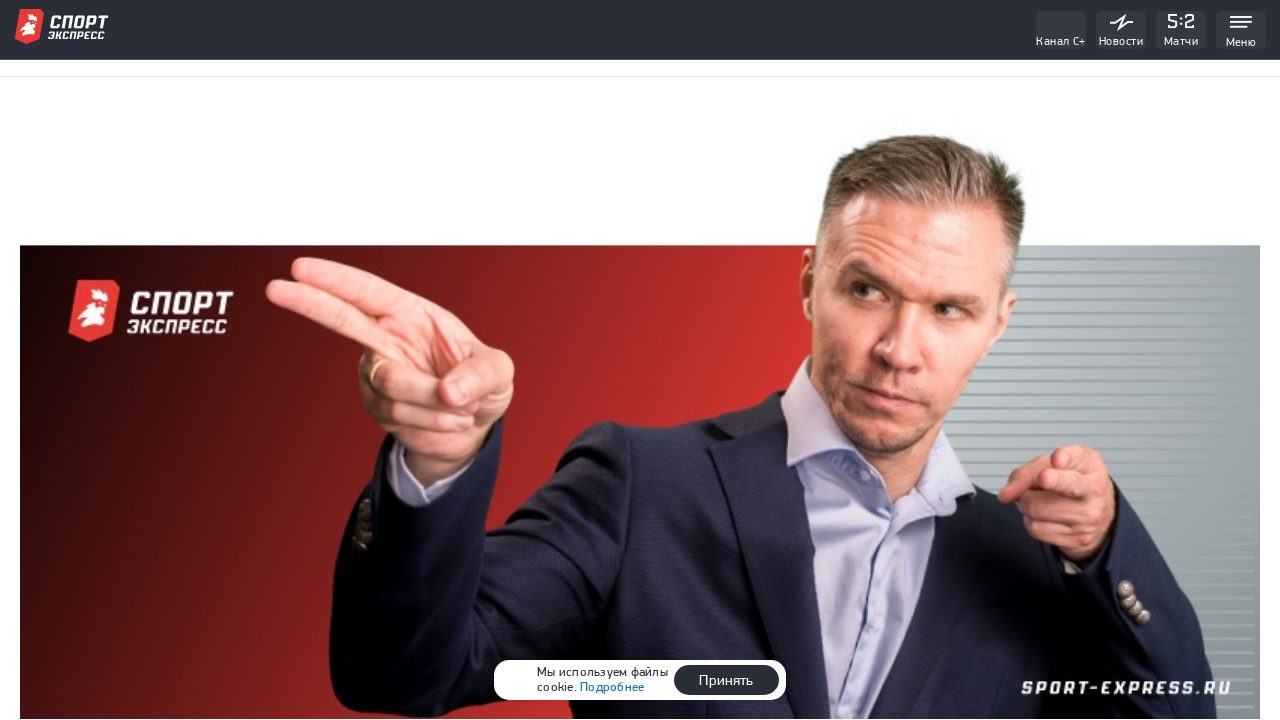

Successfully navigated to Marat Safin's author page
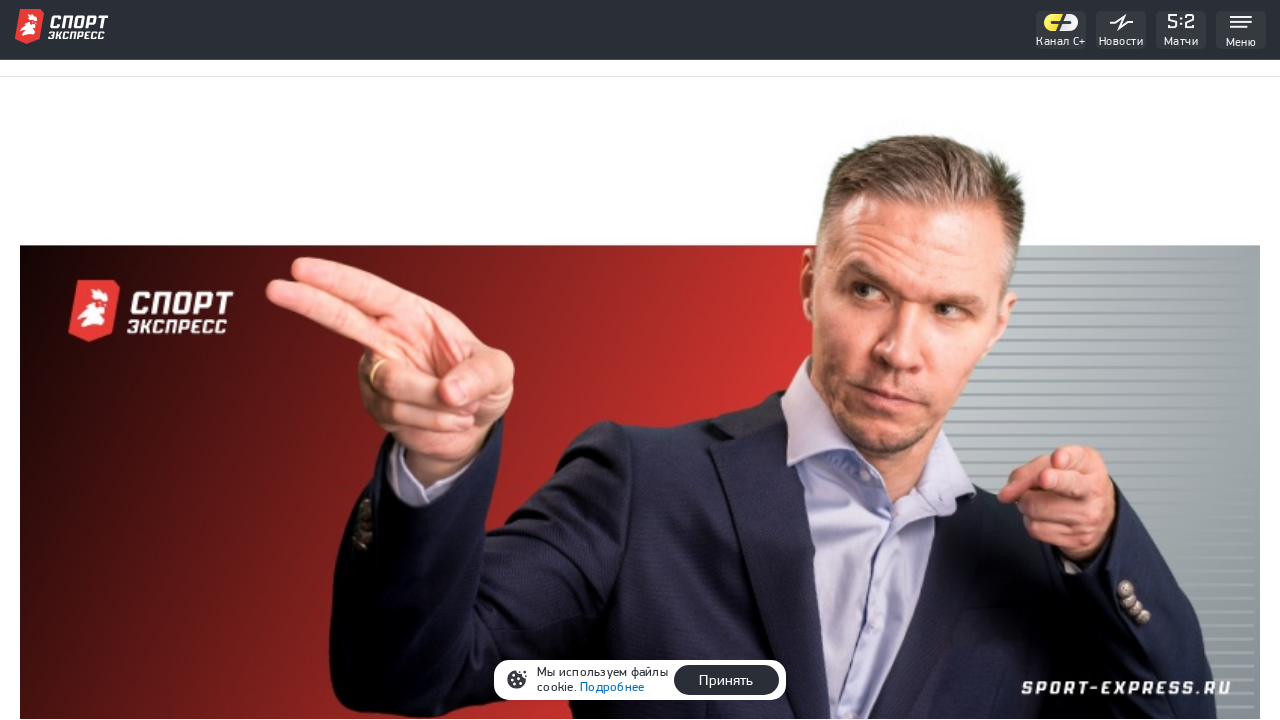

Navigated back to editorial page
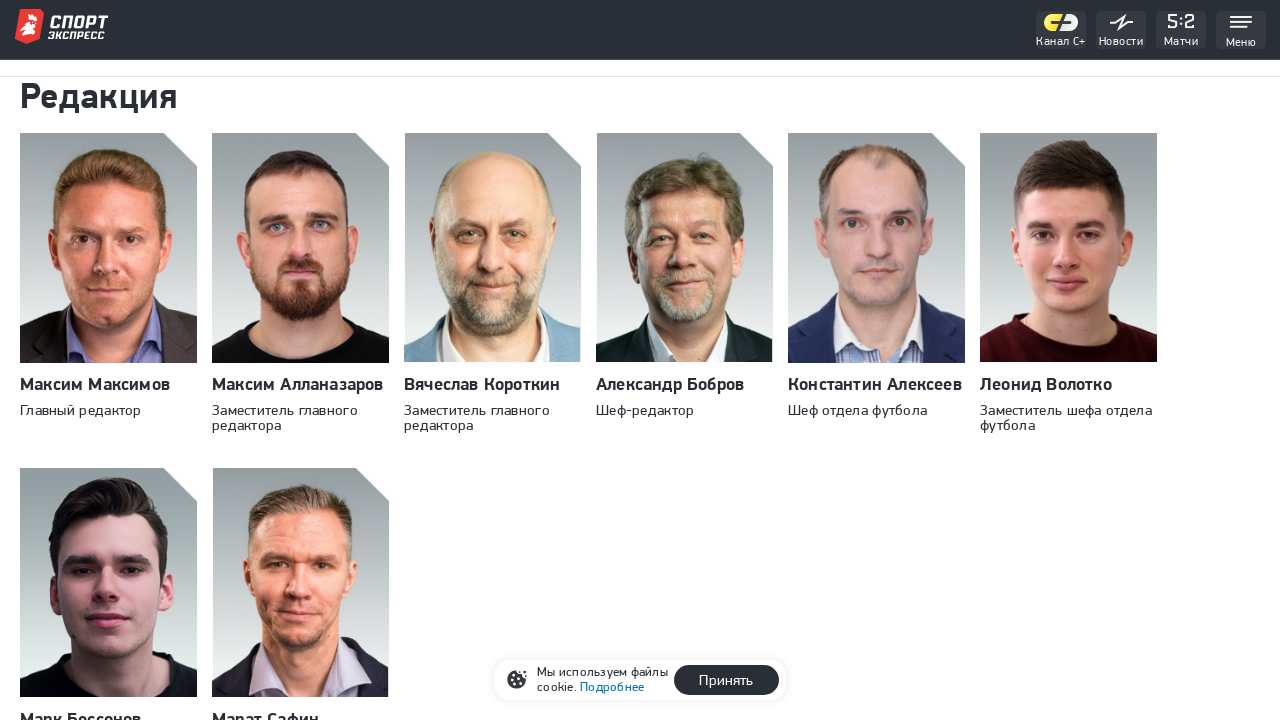

Editorial page loaded and network idle state reached
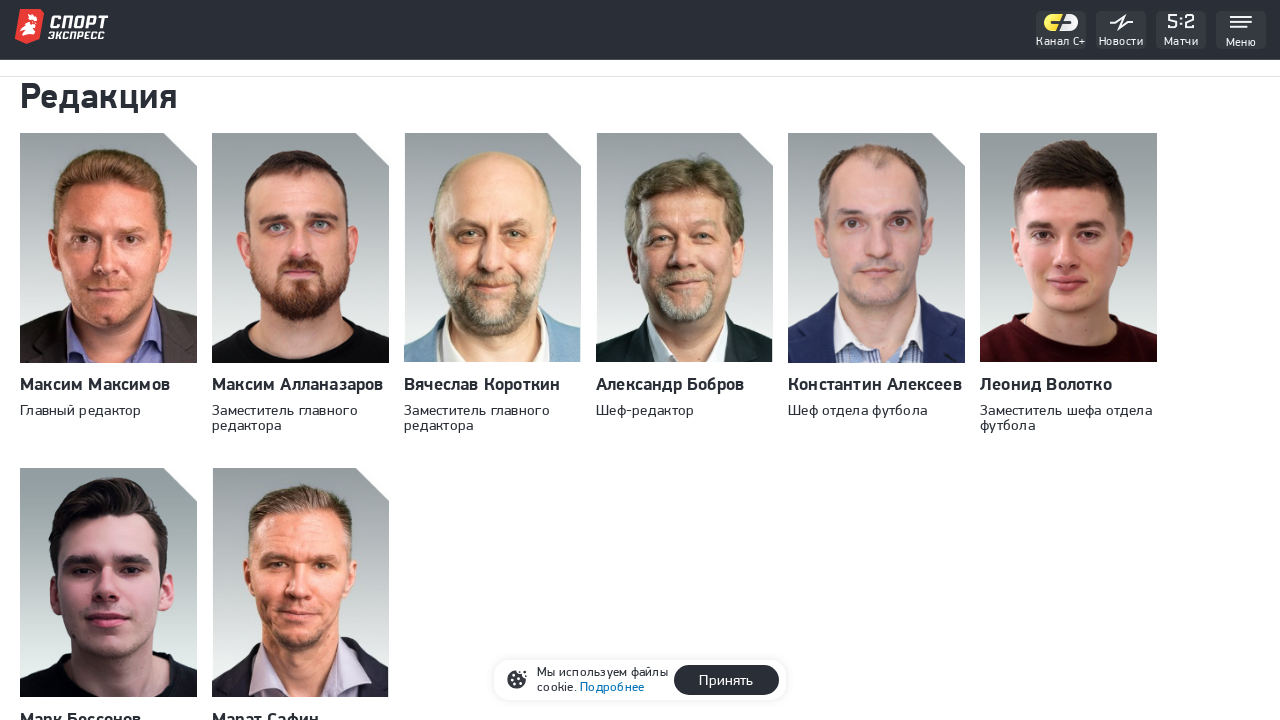

H1 heading 'Авторы' verified on authors page
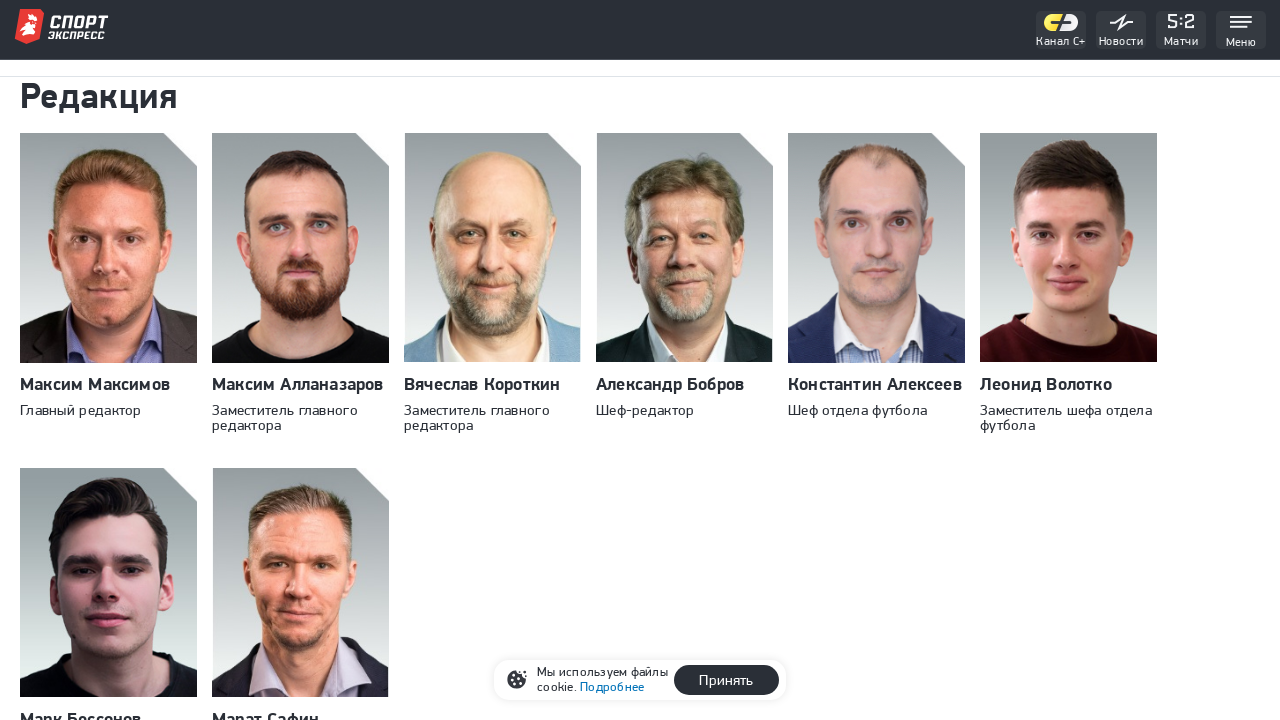

Clicked on Dmitry Alenichev's profile image at (108, 360) on xpath=//img[@alt='Дмитрий Аленичев']
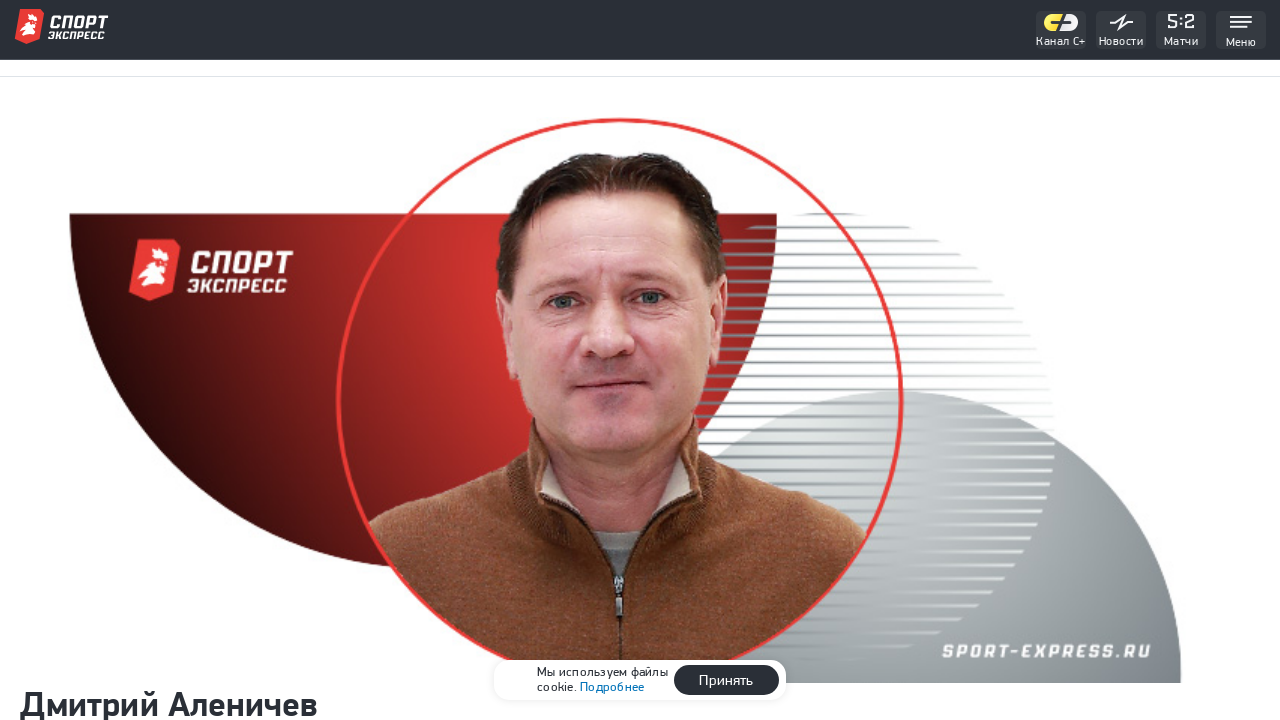

Successfully navigated to Dmitry Alenichev's author page
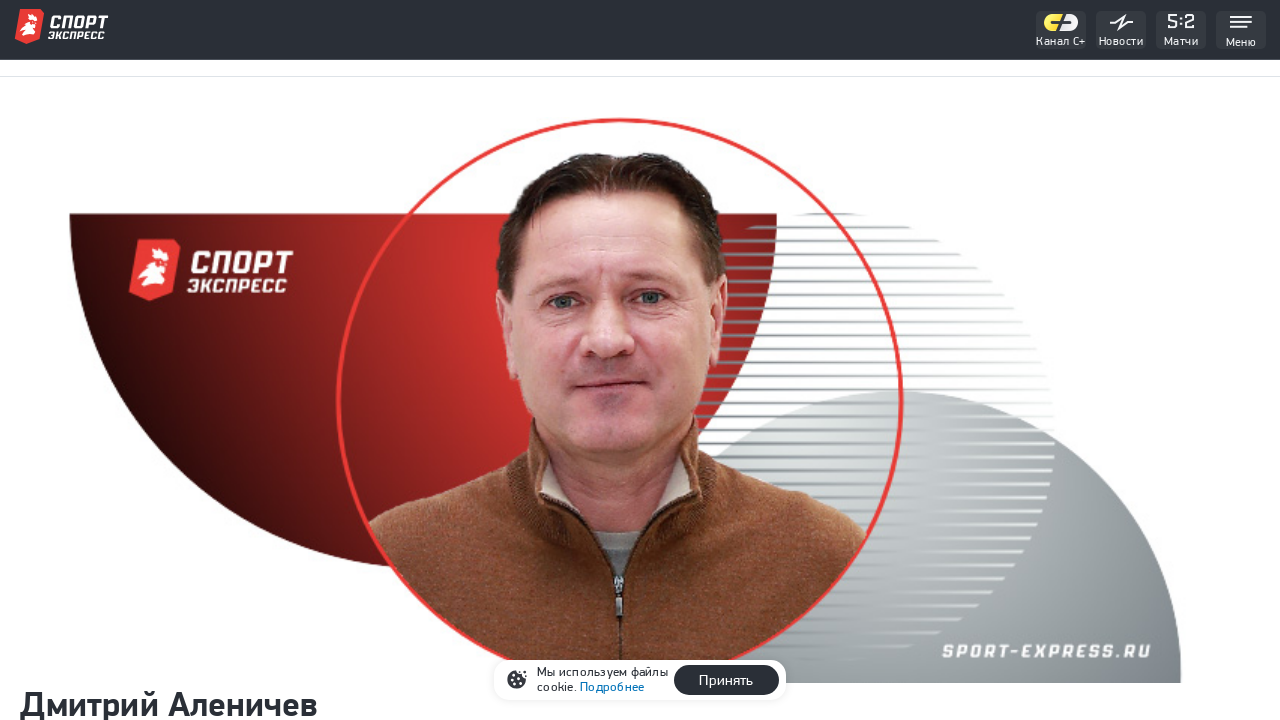

Navigated back to editorial page
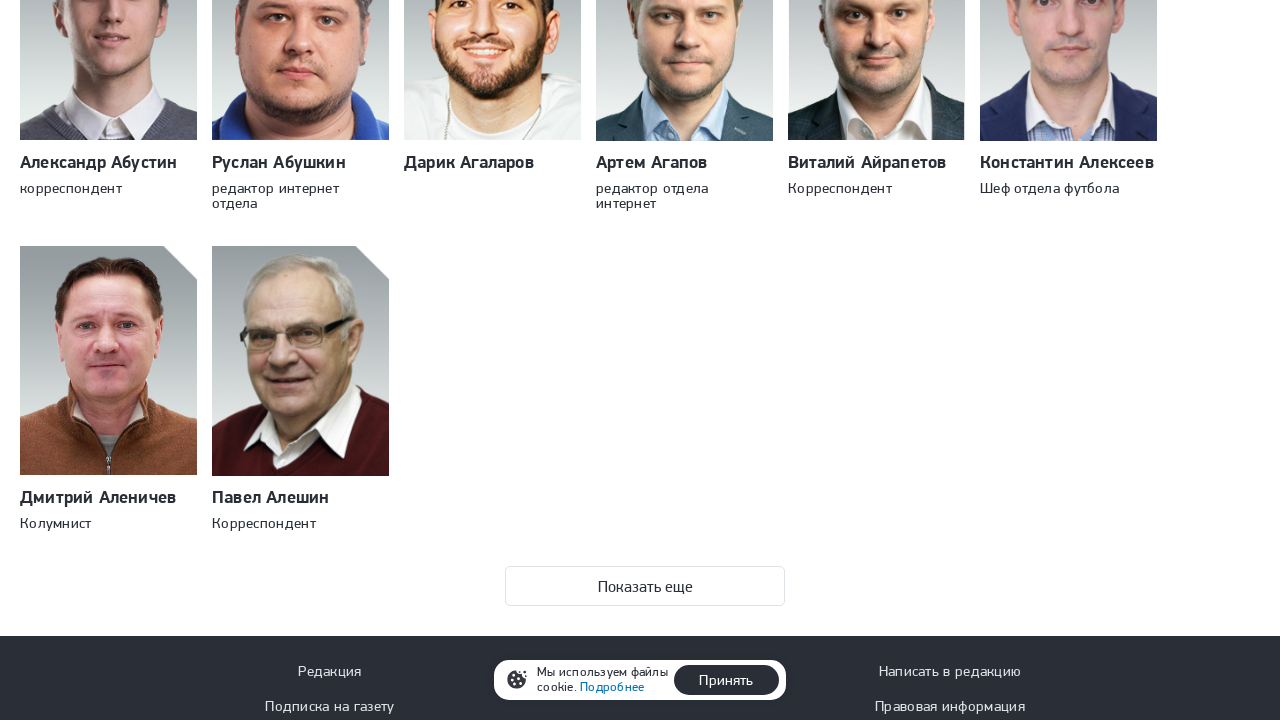

Editorial page loaded and network idle state reached
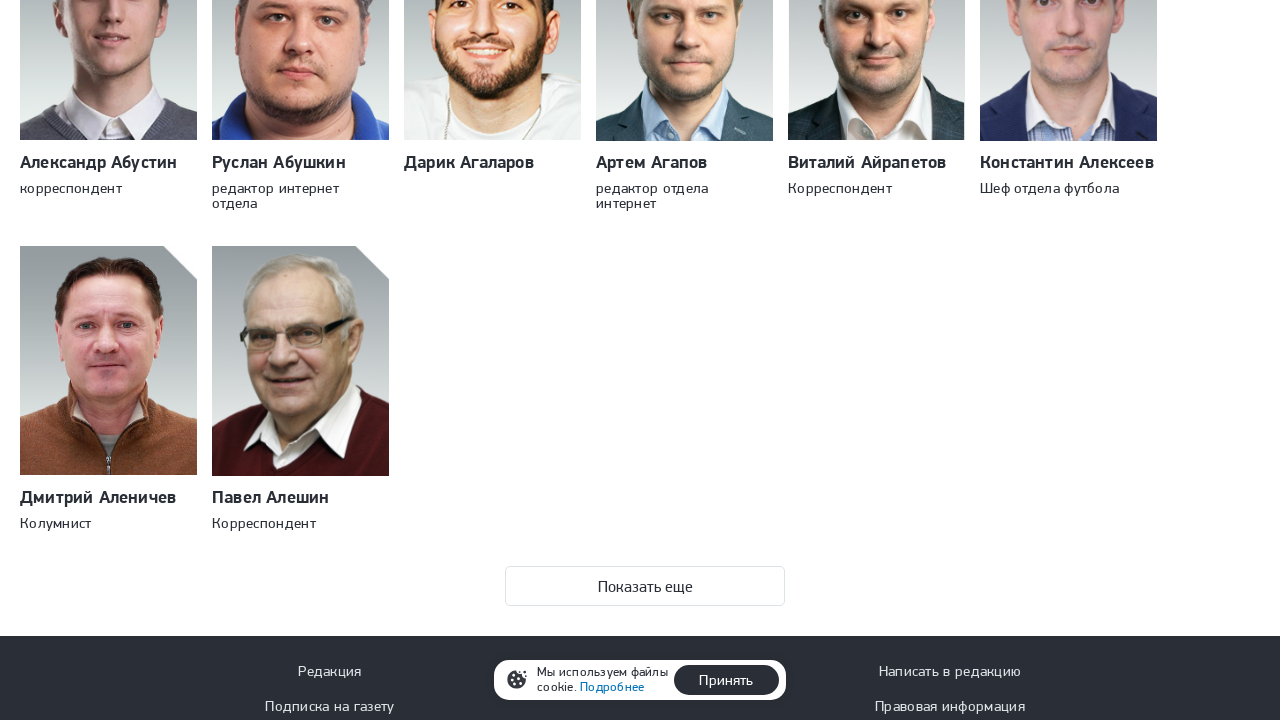

Author list items verified to exist on the page
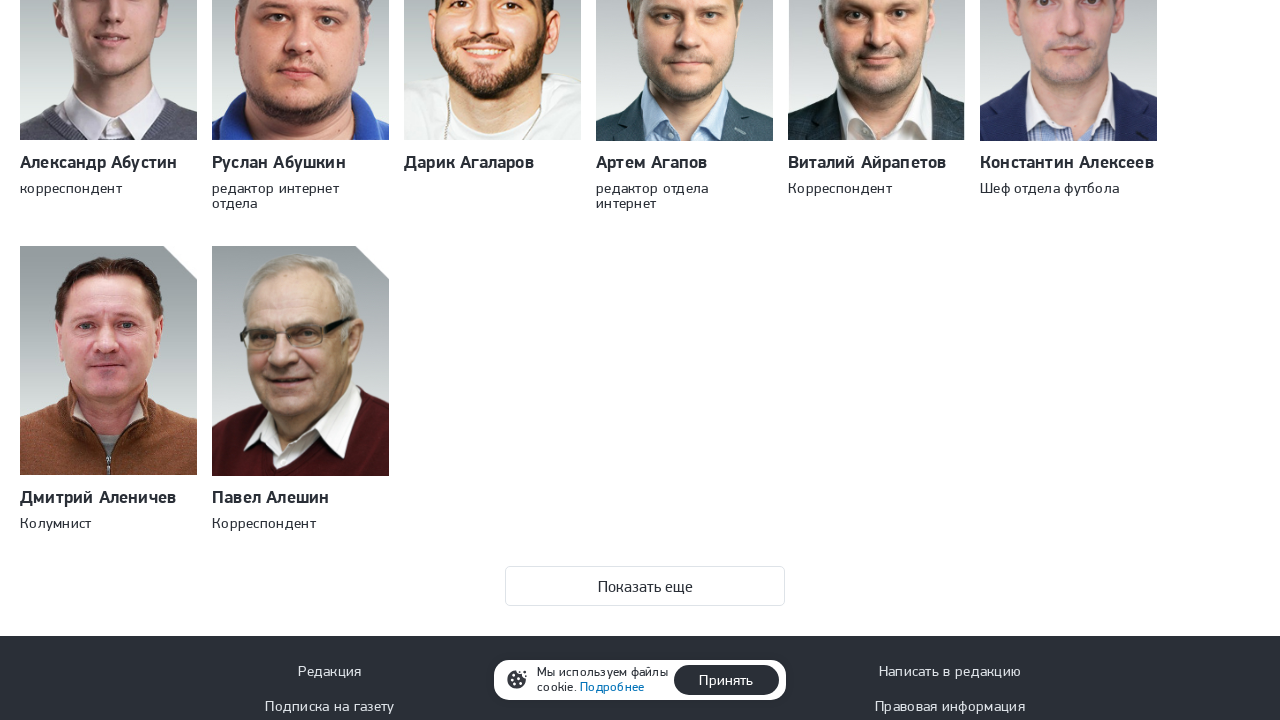

Clicked pagination/next button to load more authors at (645, 586) on xpath=//body/section[@id='pageone']/div[@class='se-center-wrapper']/div/div[@cla
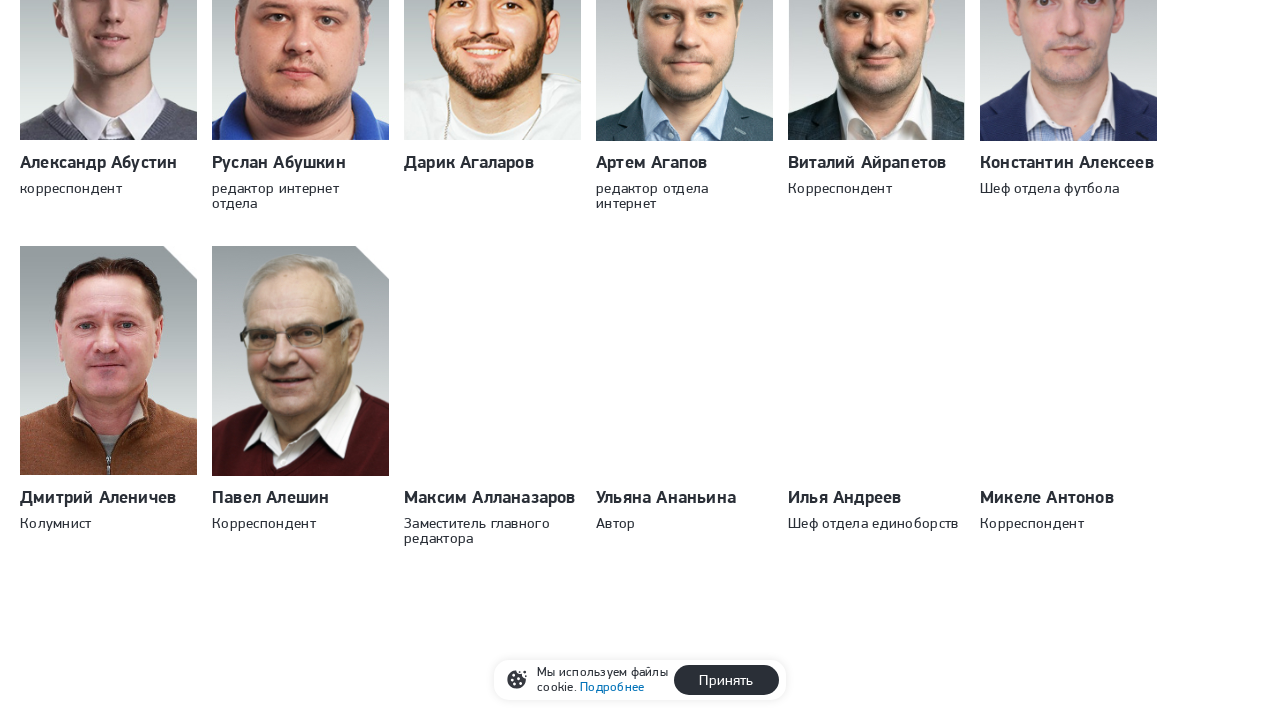

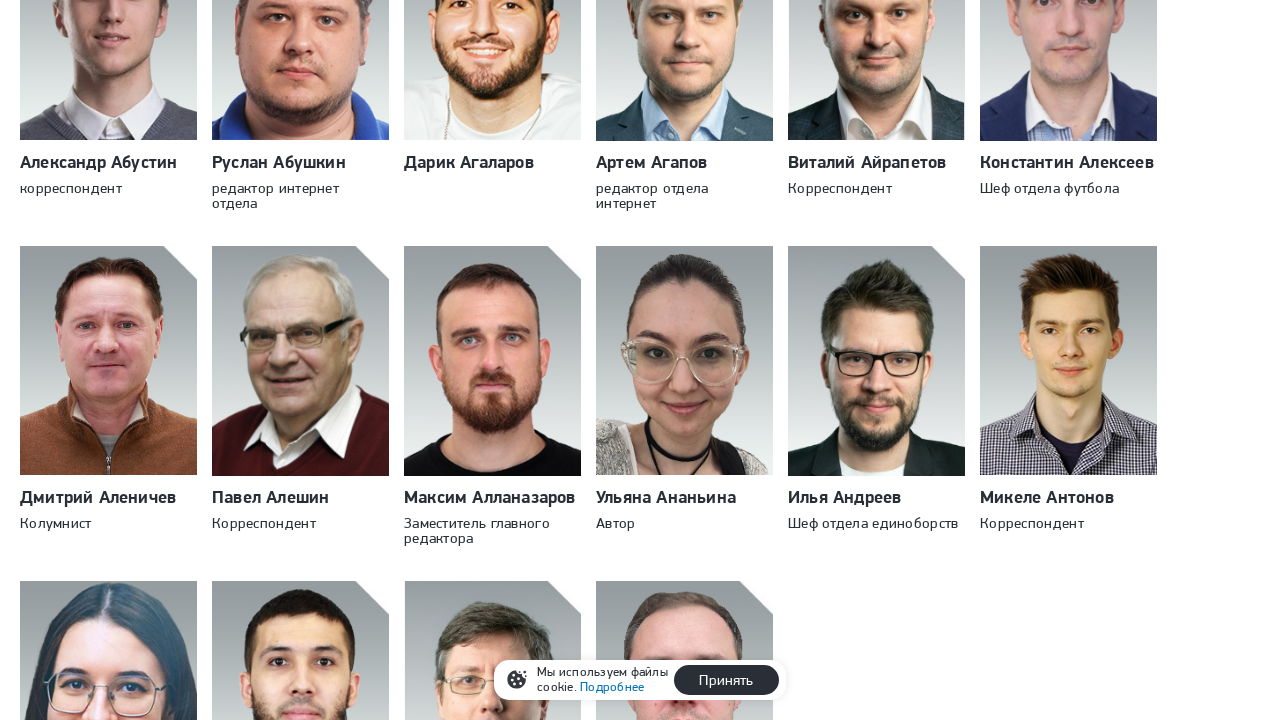